Opens ukr.net homepage - a minimal browser automation that navigates to the Ukrainian news portal.

Starting URL: https://ukr.net

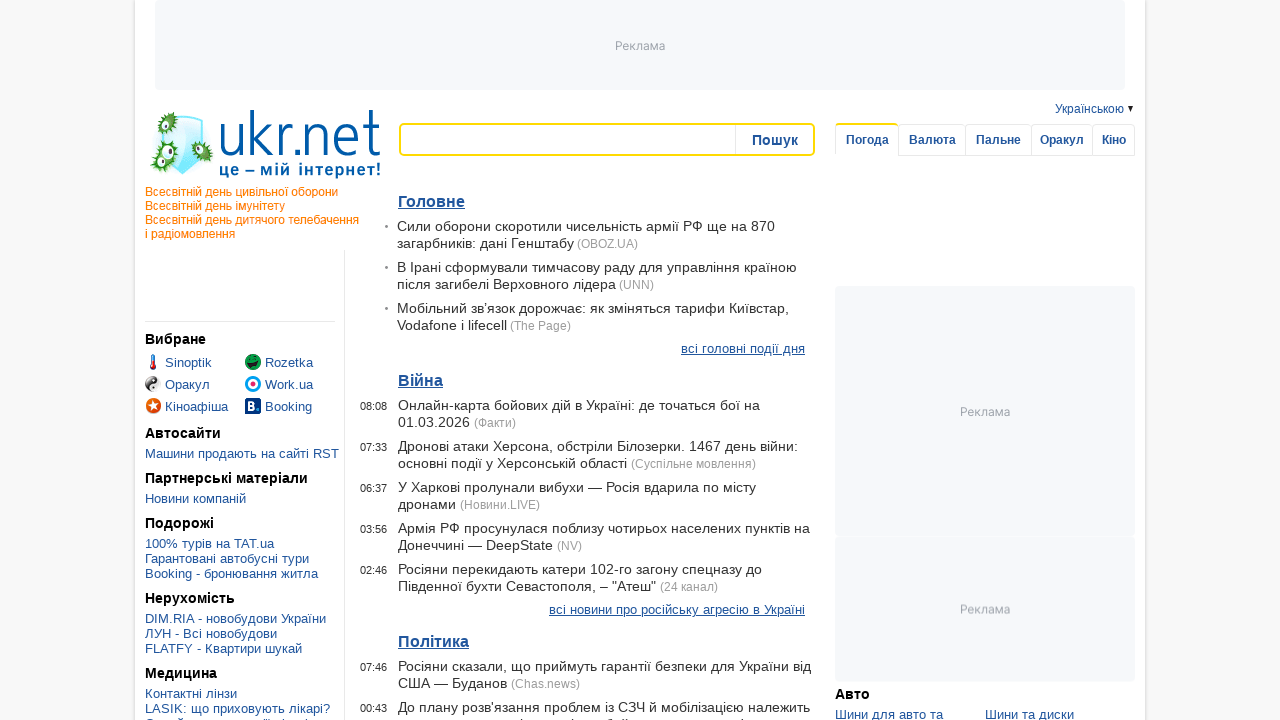

Waited for ukr.net homepage to fully load (DOM content loaded)
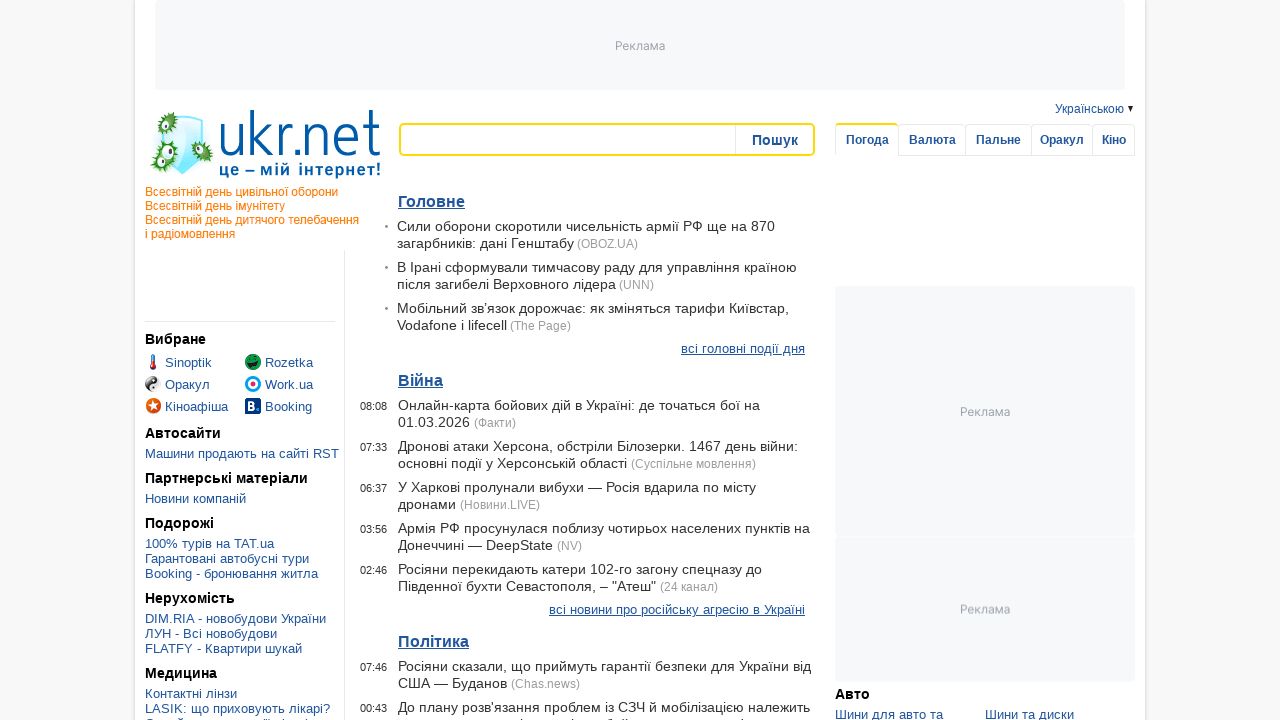

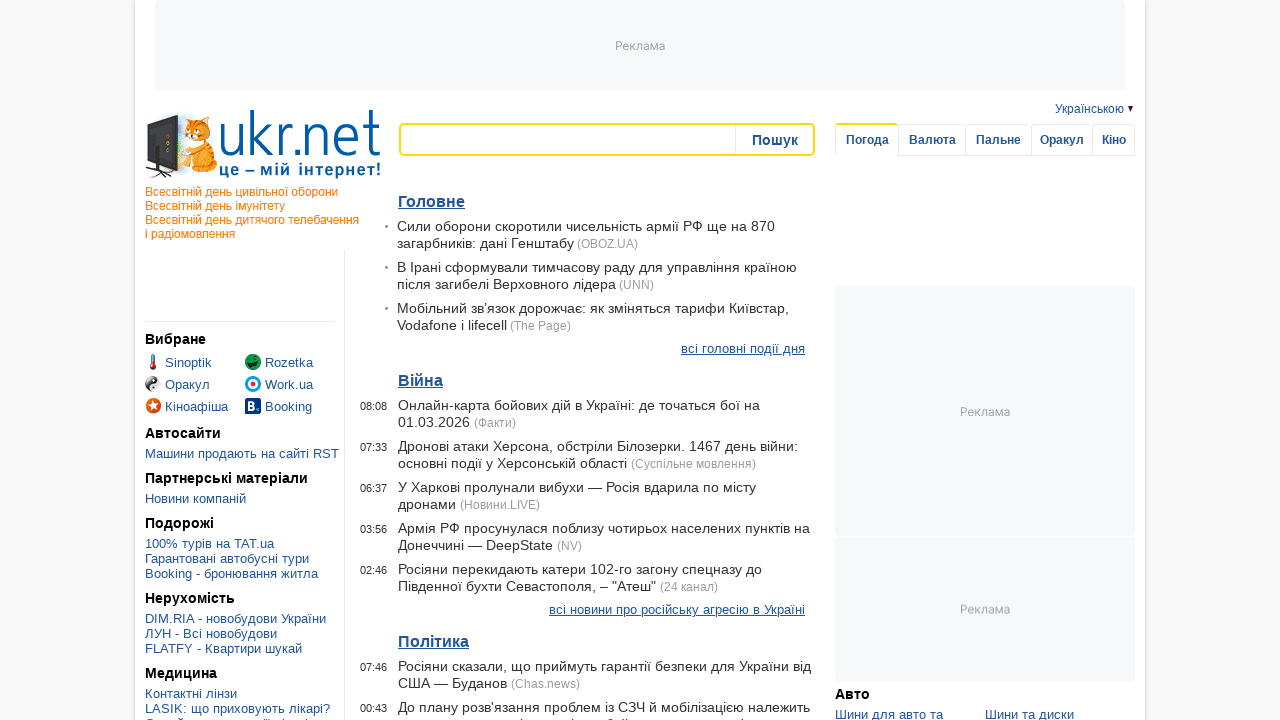